Tests element enabled state by checking if email textbox is enabled and filling it with text if so.

Starting URL: https://automationfc.github.io/basic-form/index.html

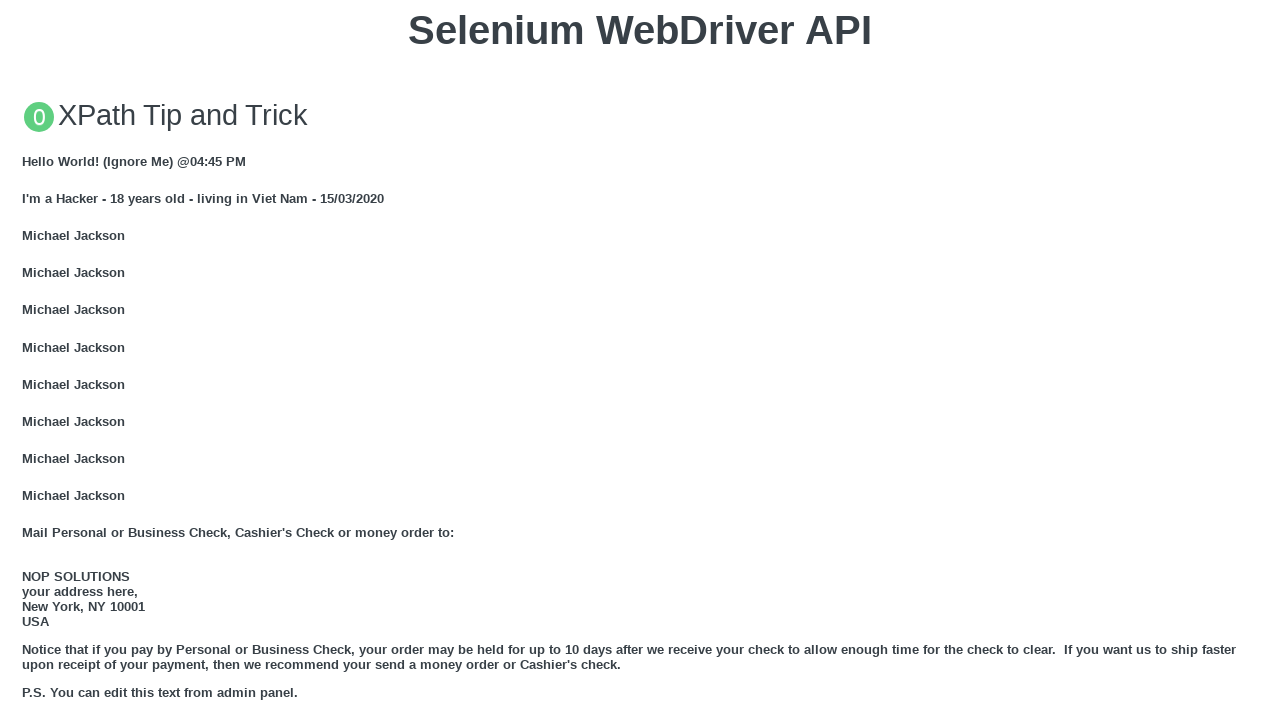

Located email textbox element with id 'mail'
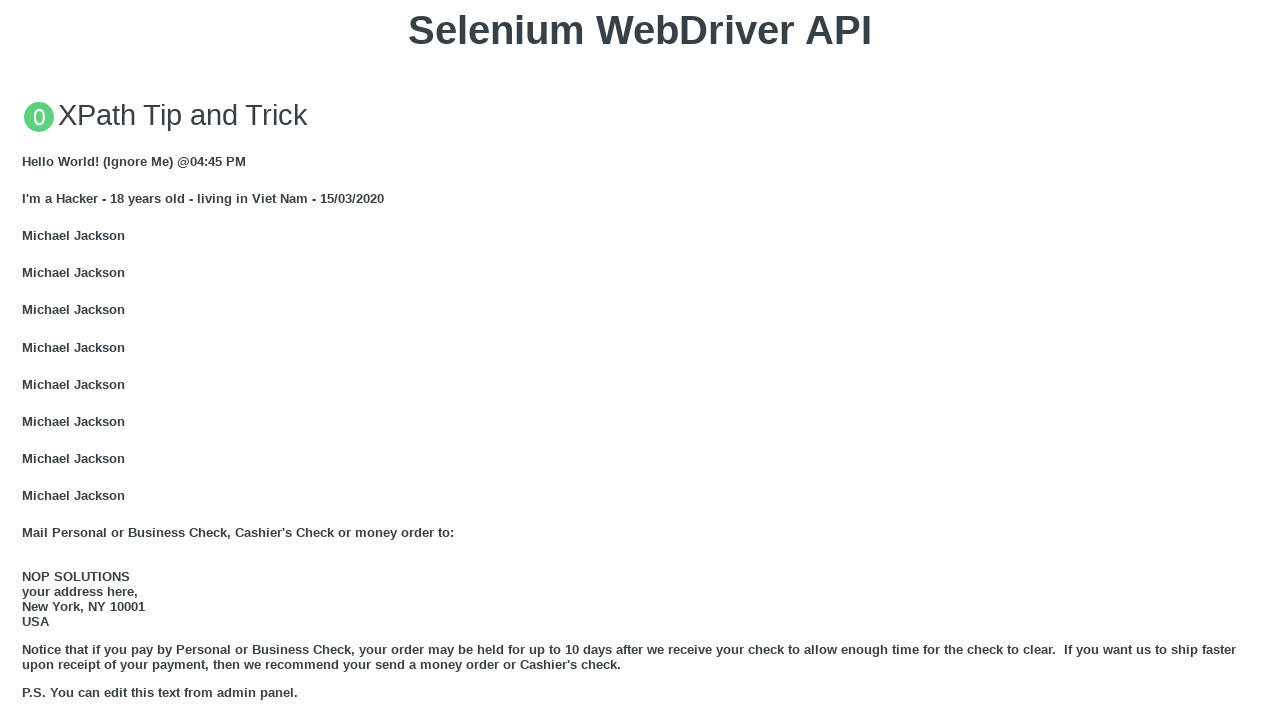

Email textbox is enabled
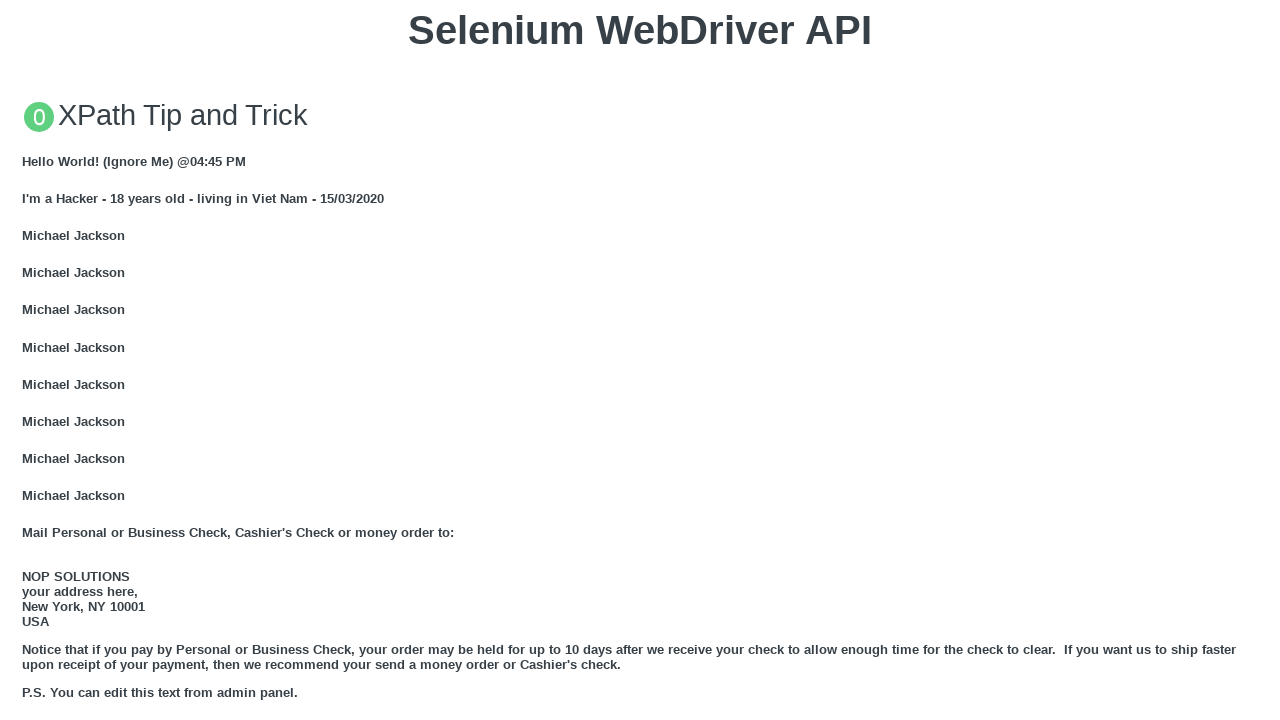

Filled email textbox with 'Automation Testing' on #mail
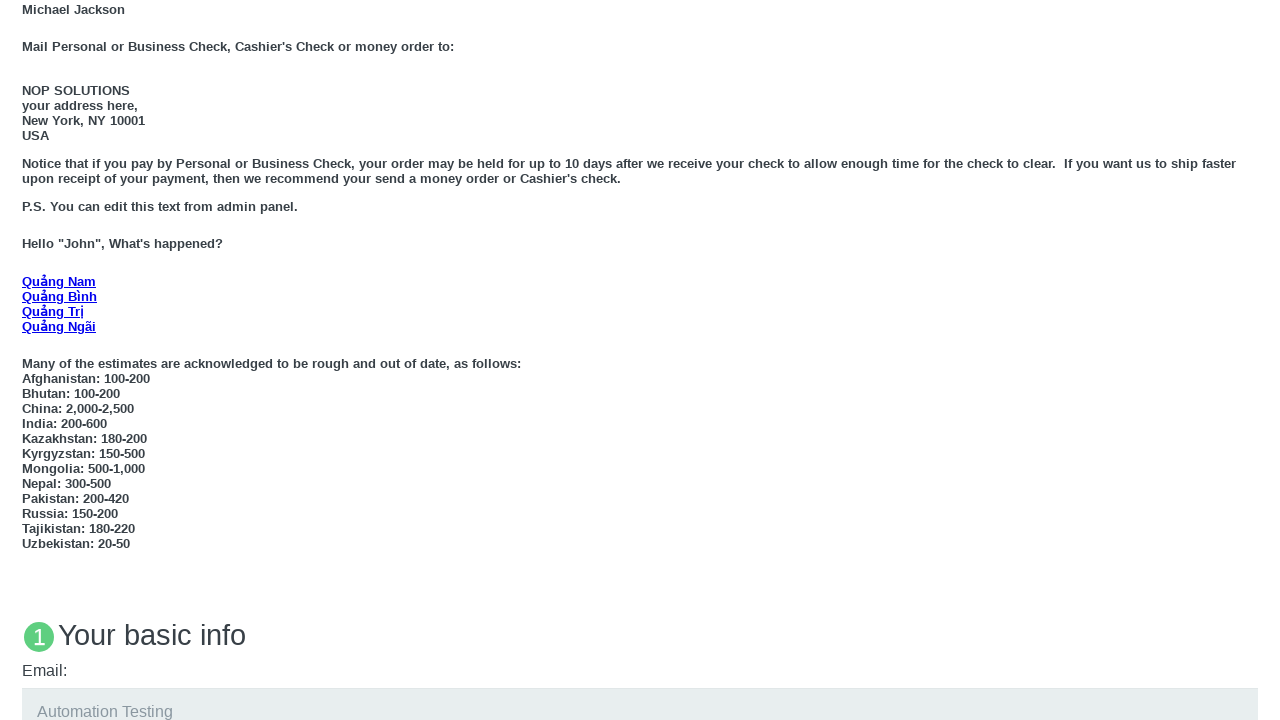

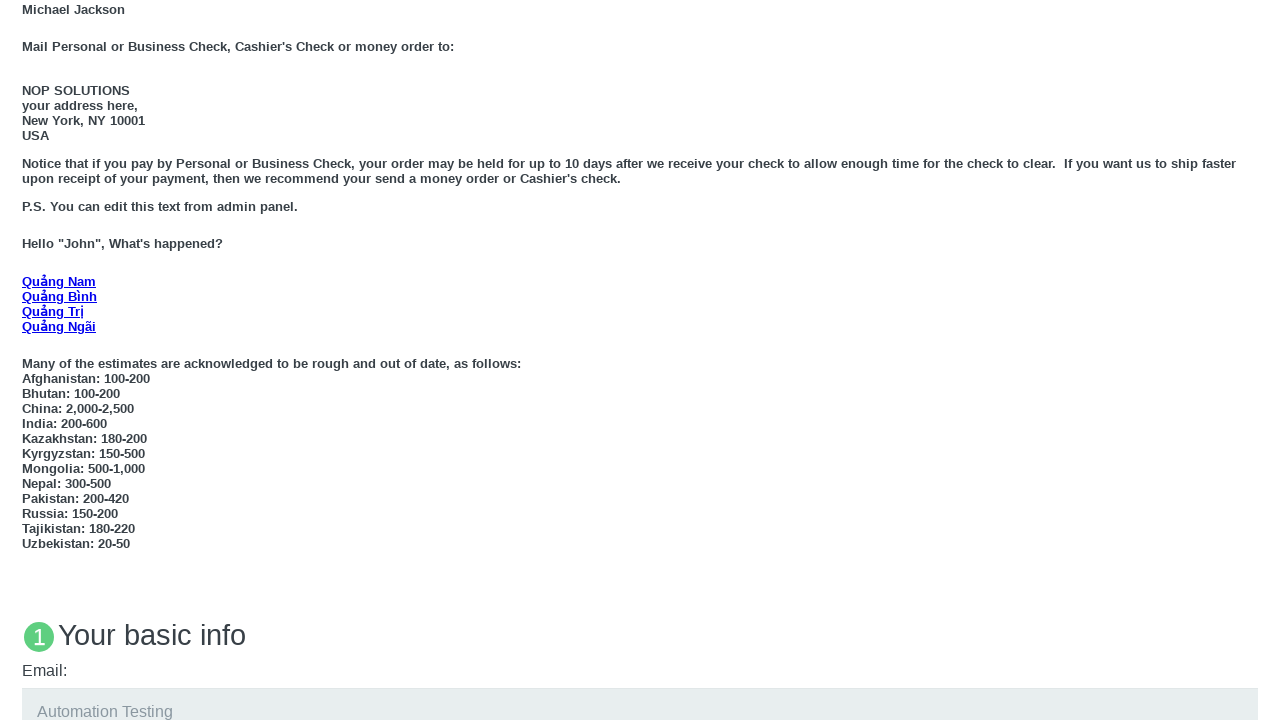